Tests dynamic control functionality by checking the initial enabled state of a text field, clicking a toggle button to change its state, and verifying the text field becomes enabled.

Starting URL: https://v1.training-support.net/selenium/dynamic-controls

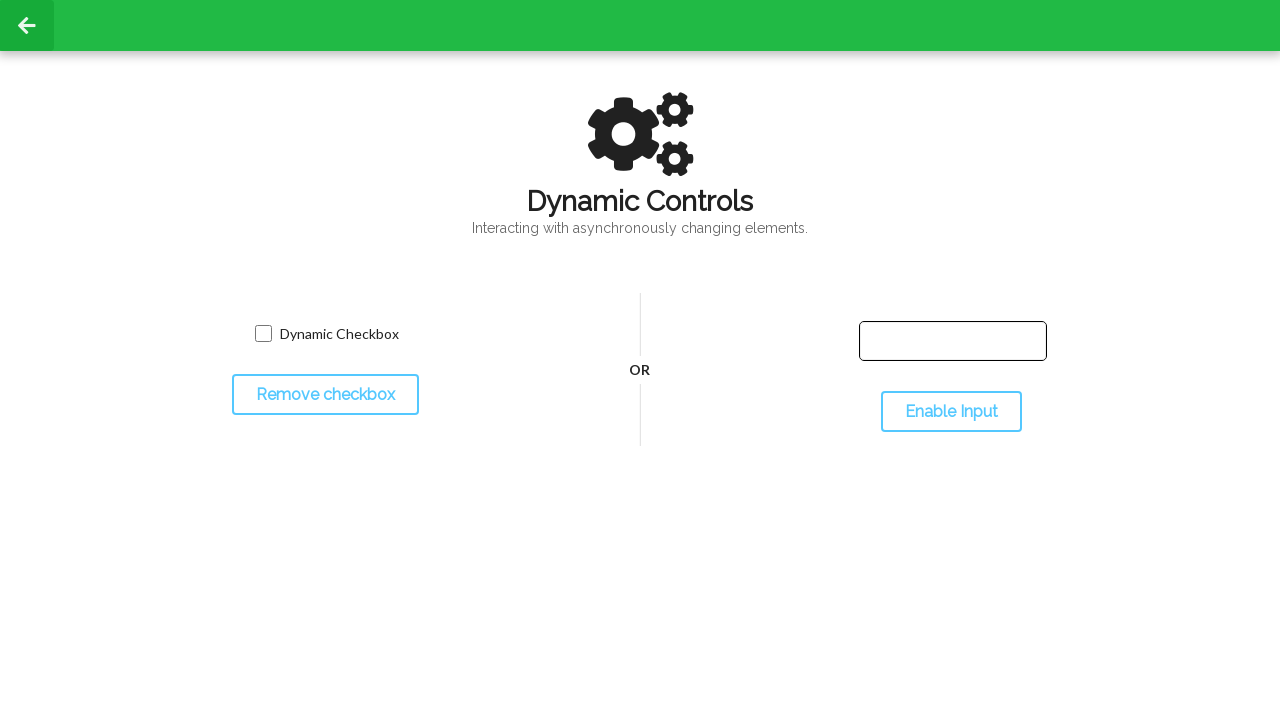

Located text field and checked initial enabled state (disabled)
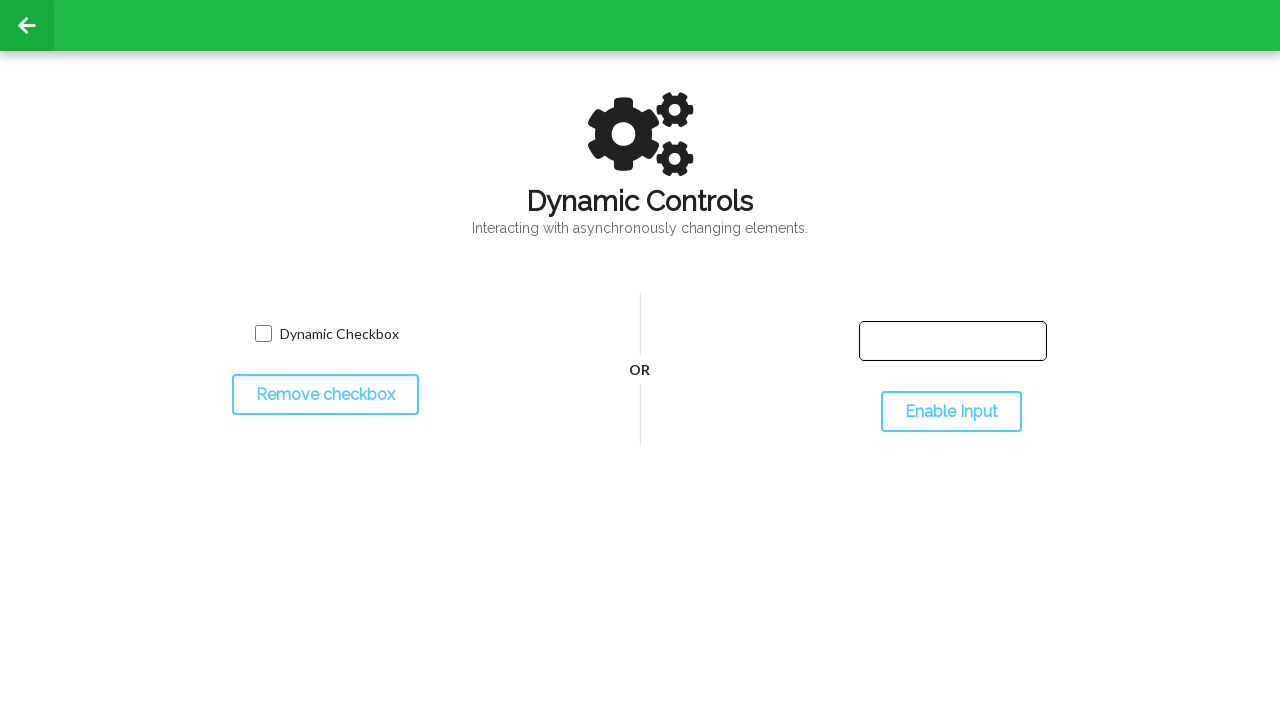

Clicked toggle button to enable the input field at (951, 412) on #toggleInput
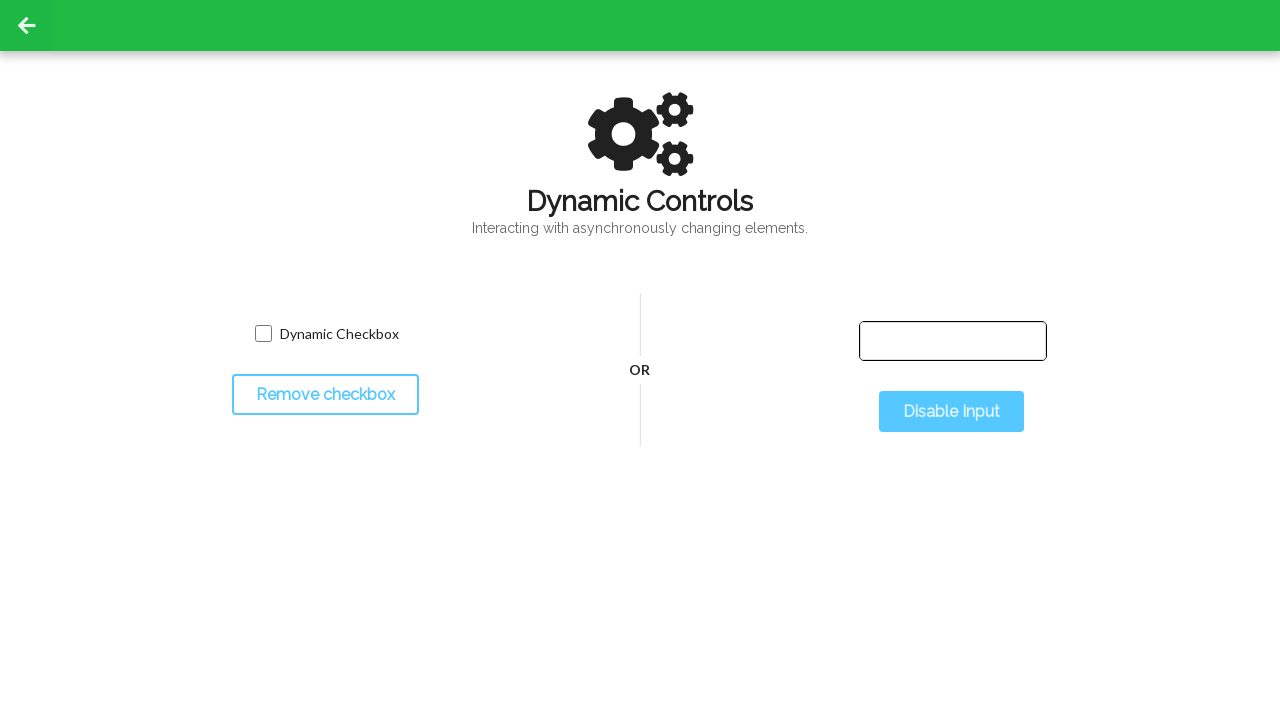

Waited for text field to become enabled
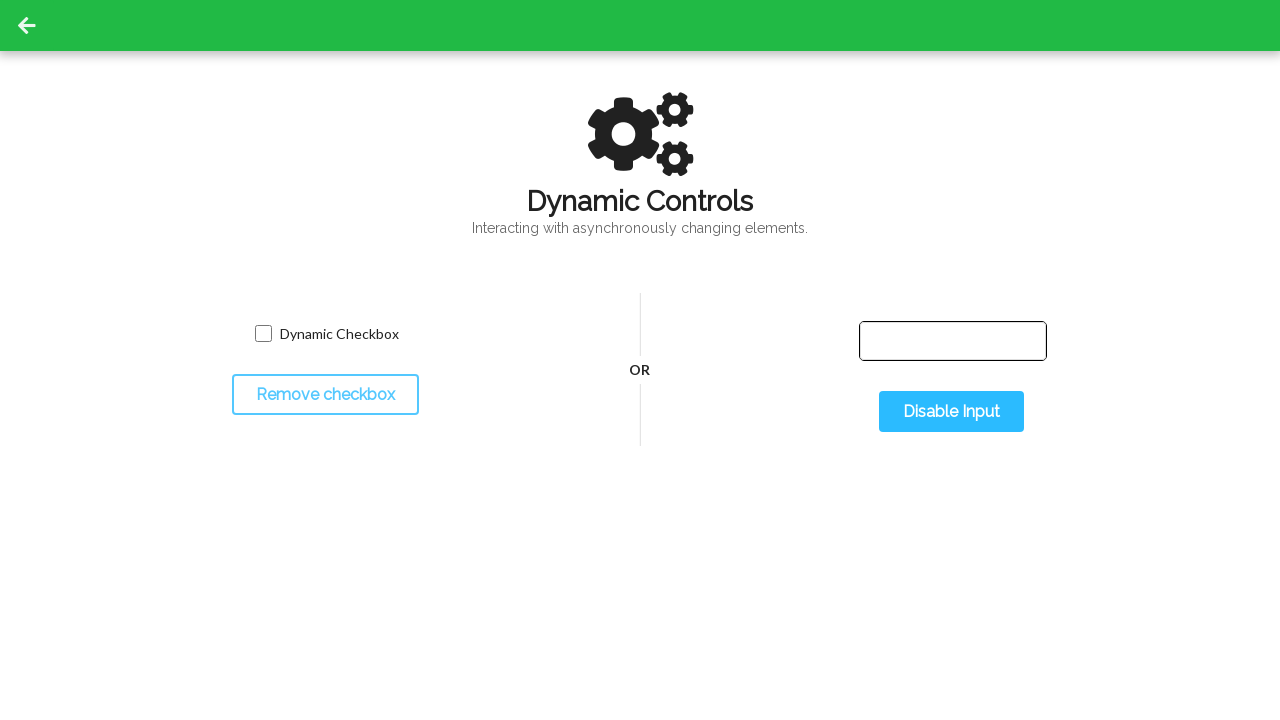

Verified text field is now enabled
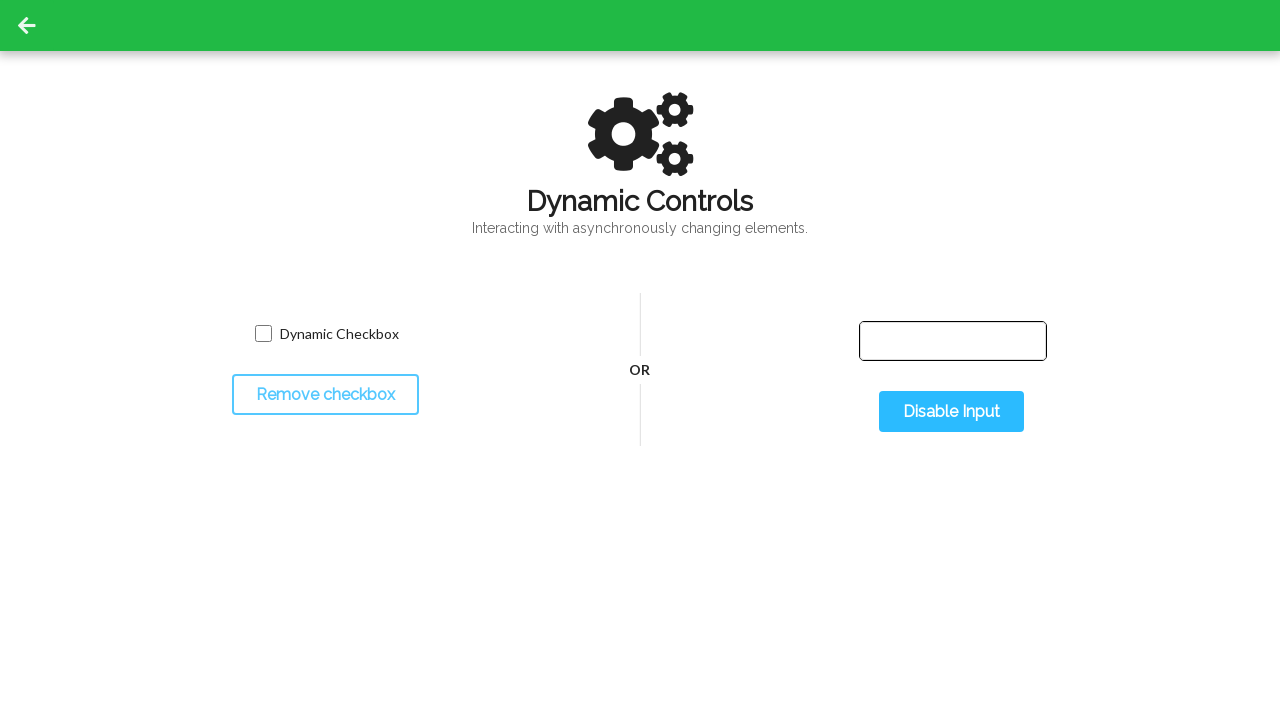

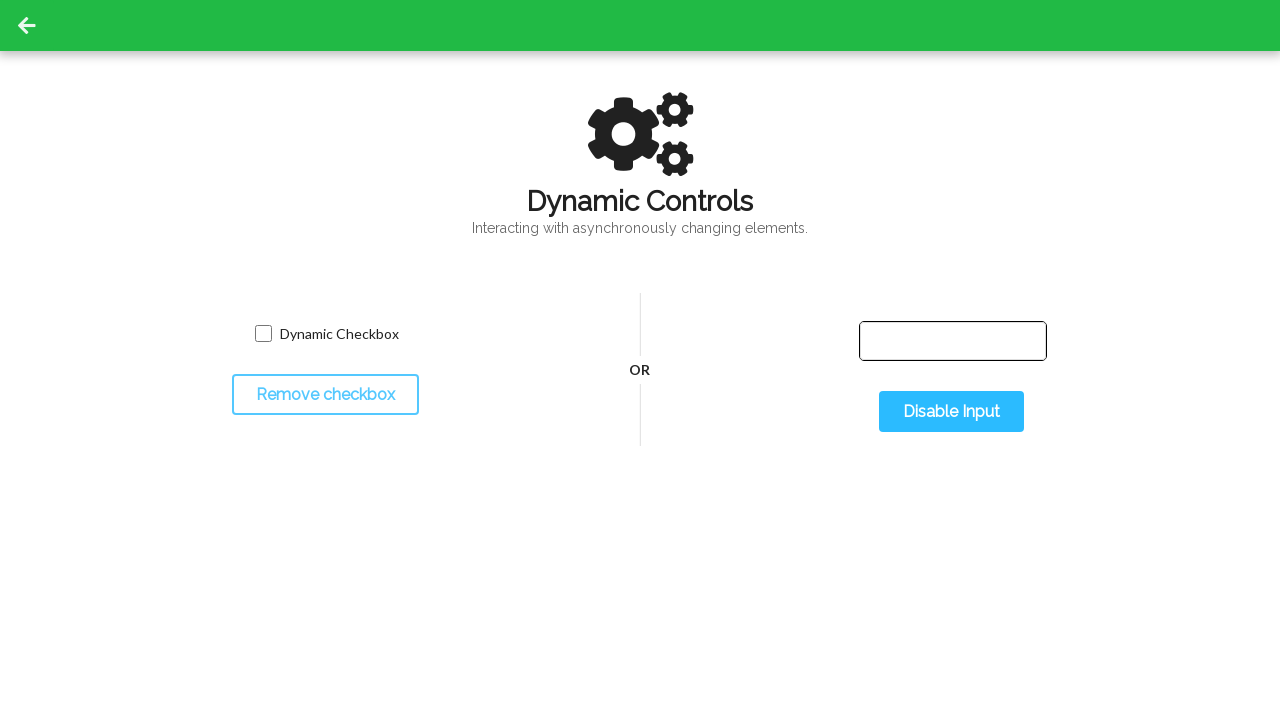